Tests various Selenium locator strategies by finding elements by class name, ID, name, and tag name on a locators example page, verifying that these elements can be located and their text/attributes retrieved.

Starting URL: https://kristinek.github.io/site/examples/locators

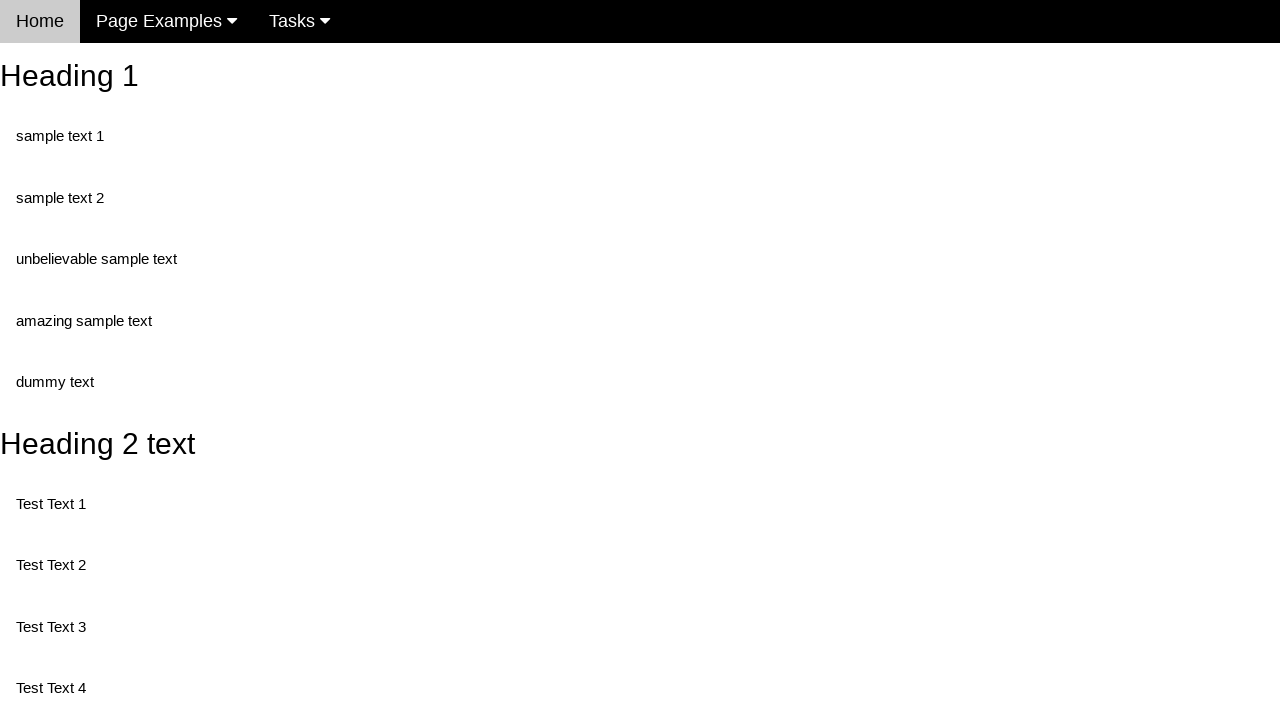

Navigated to locators example page
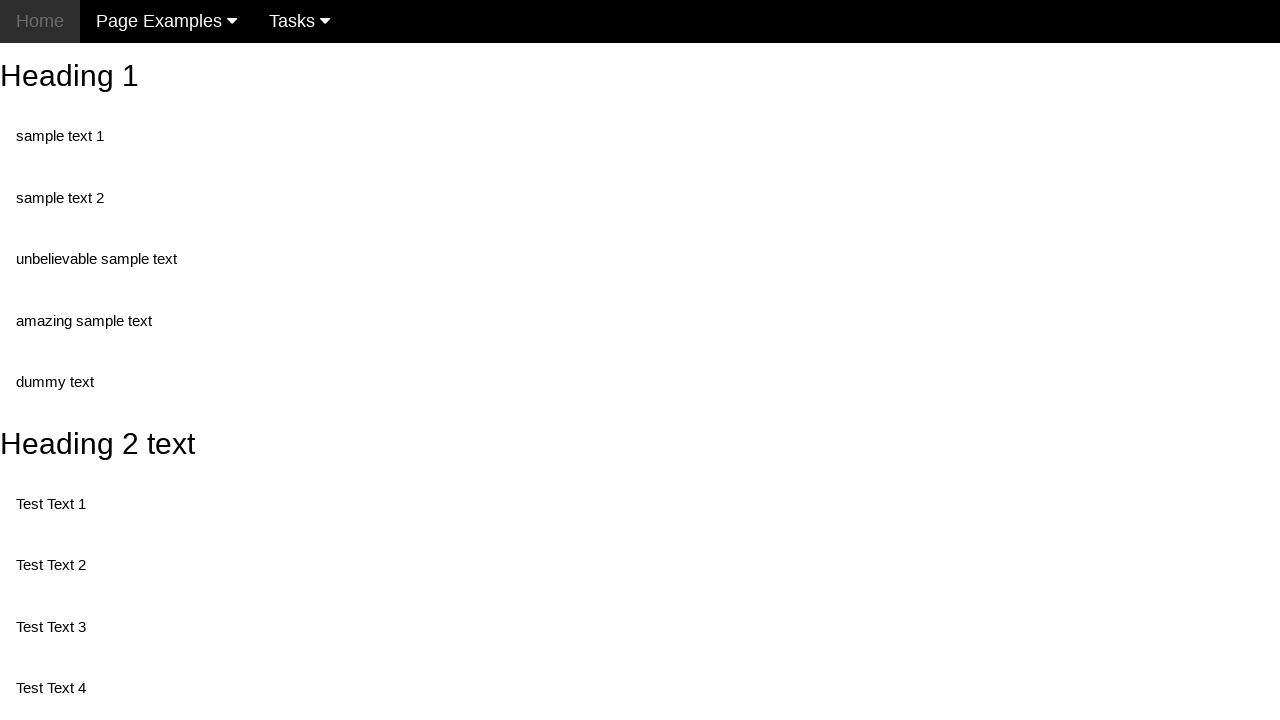

Located element by class name '.twoTest' and verified it exists
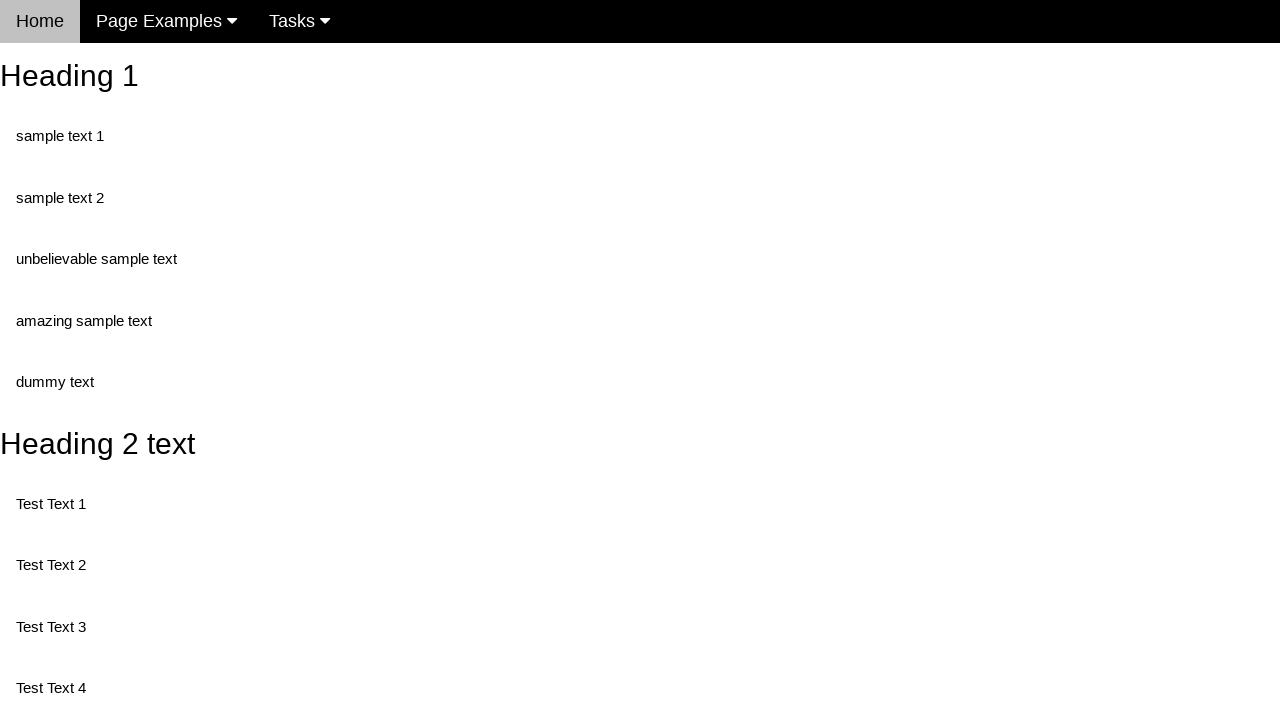

Located element by ID '#test2' and verified it exists
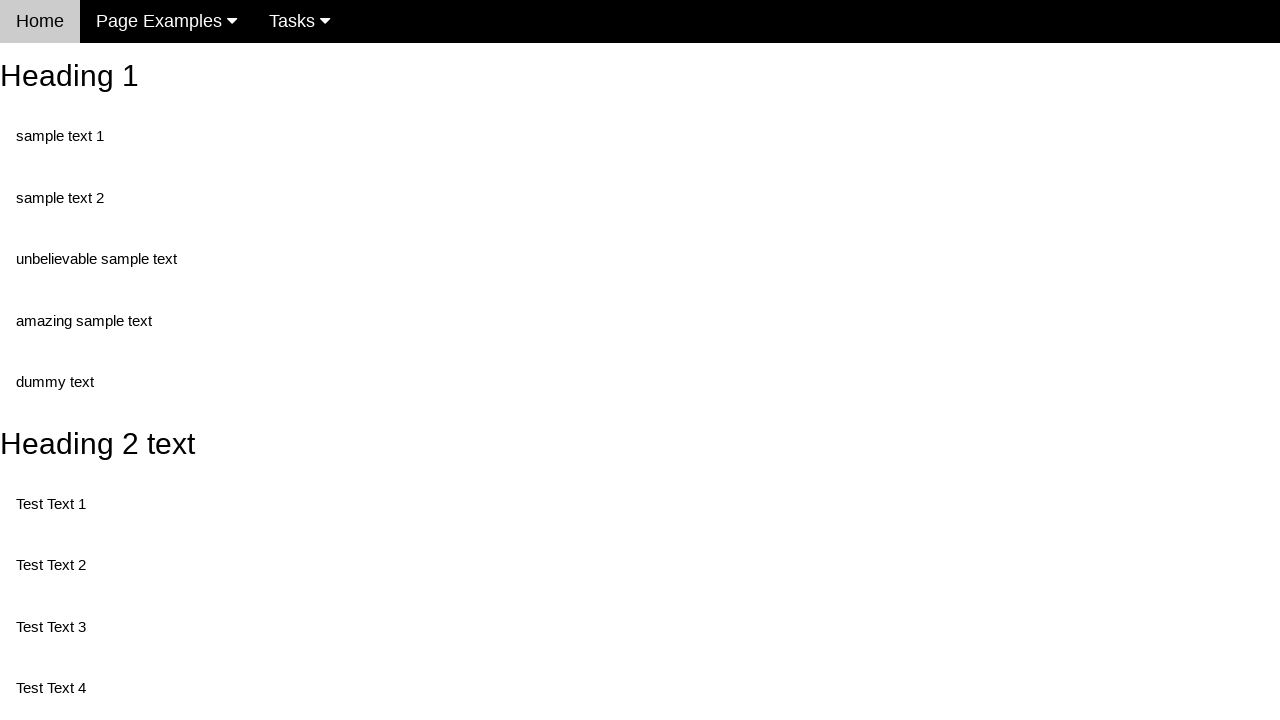

Located element by name attribute 'randomButton1' and verified it exists
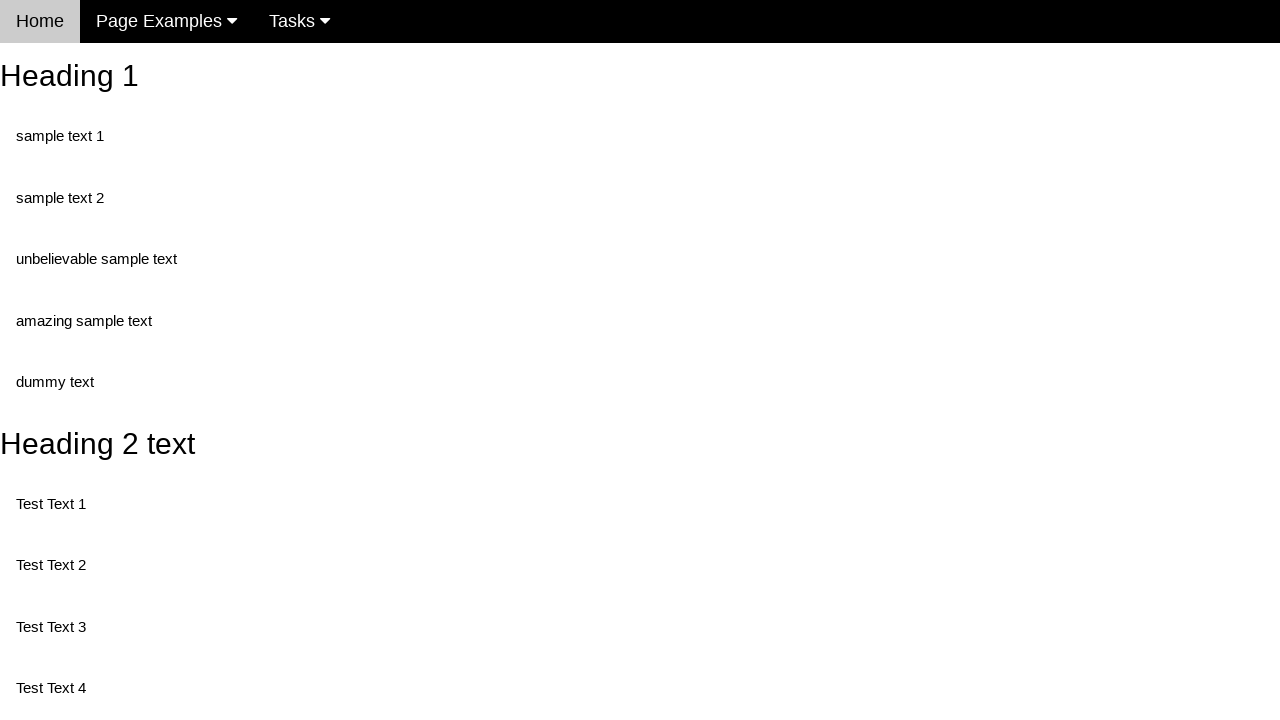

Located first p tag on the page and verified it exists
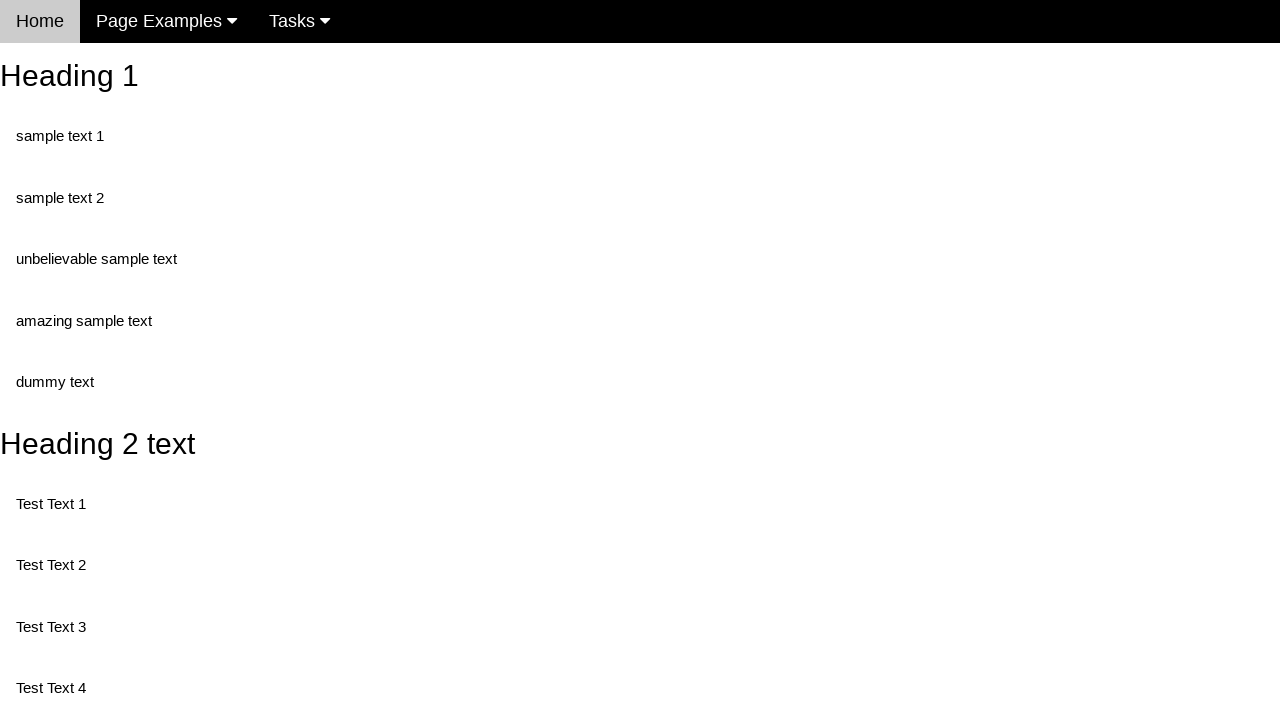

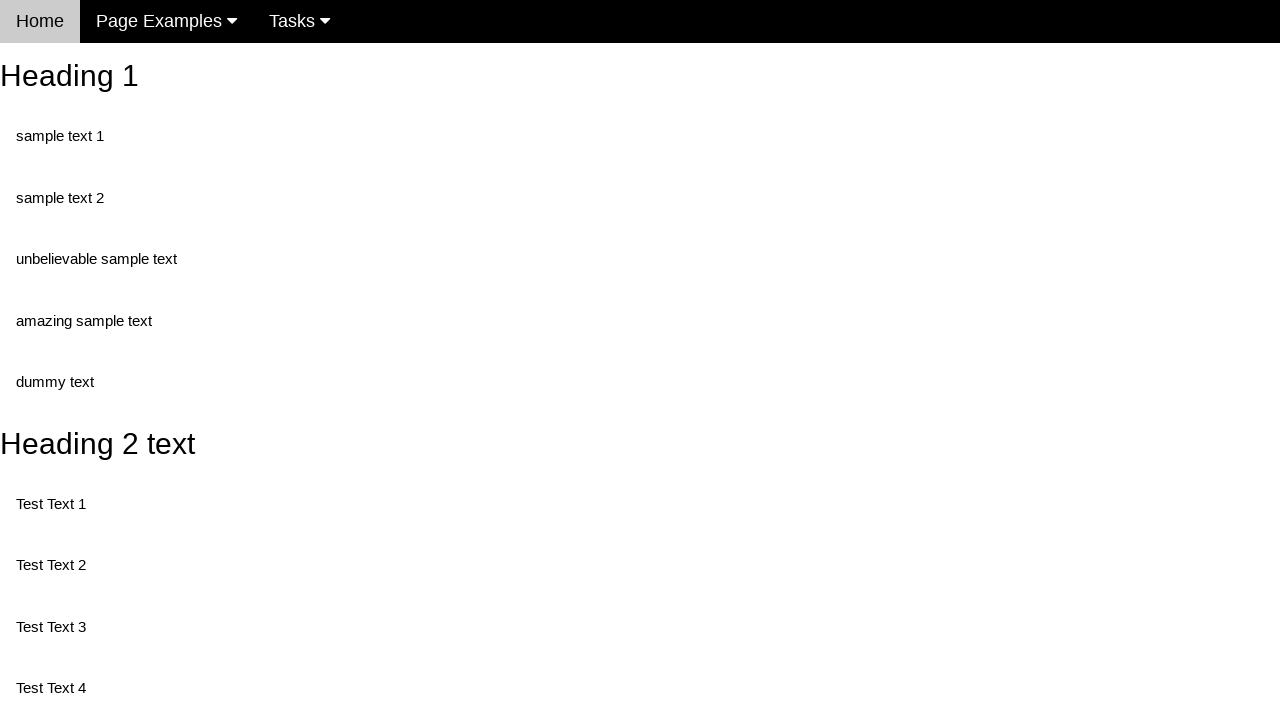